Navigates to the Asian Paints website homepage and verifies the page loads successfully.

Starting URL: https://www.asianpaints.com/

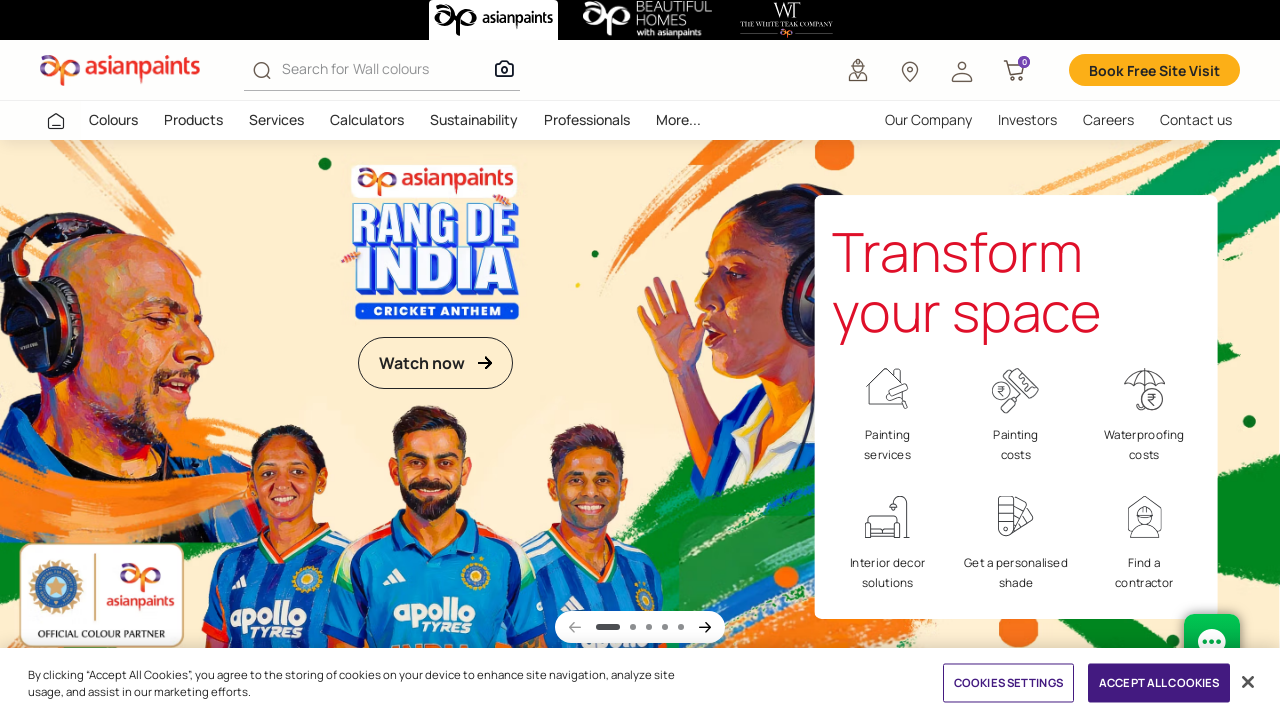

Waited for page DOM to be fully loaded
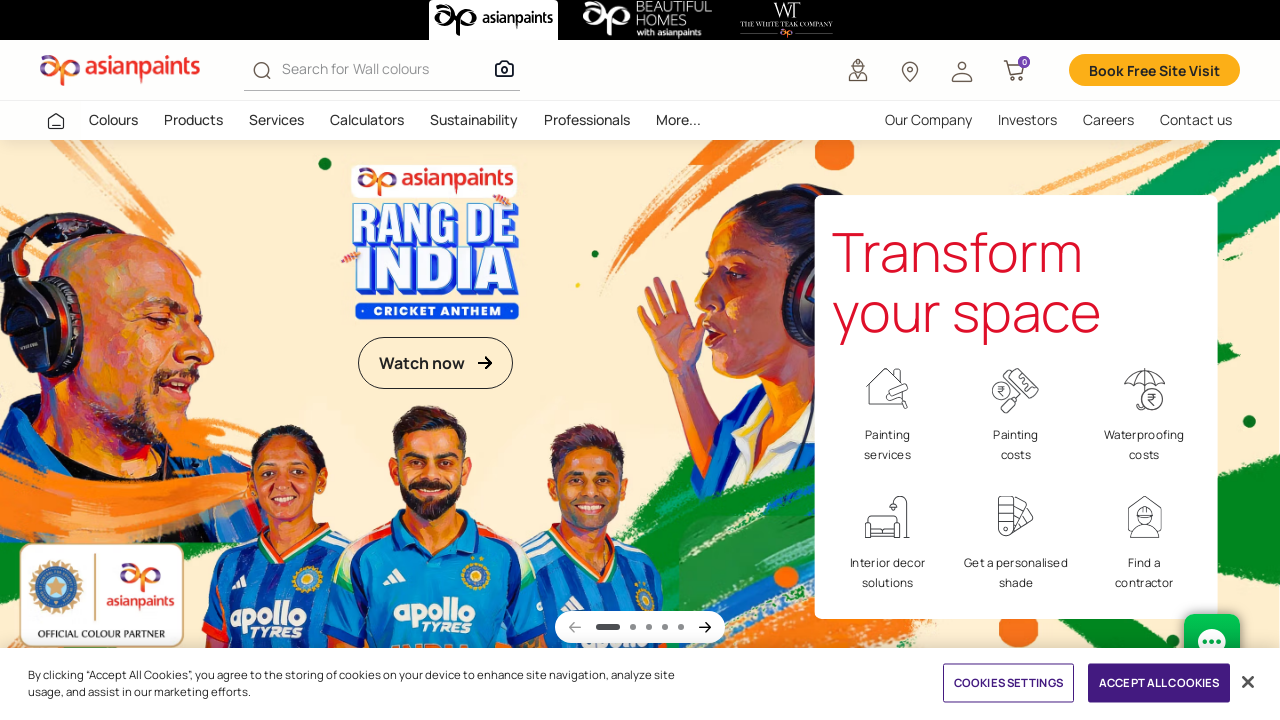

Verified body element is present on Asian Paints homepage
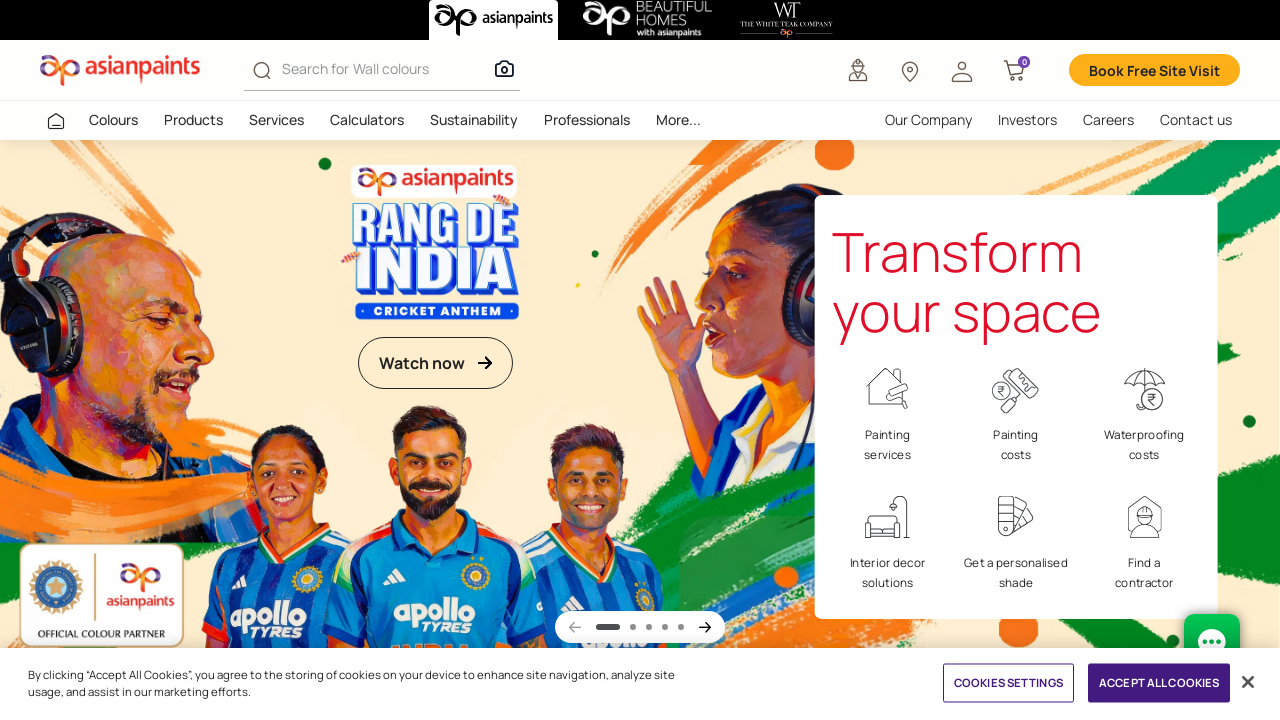

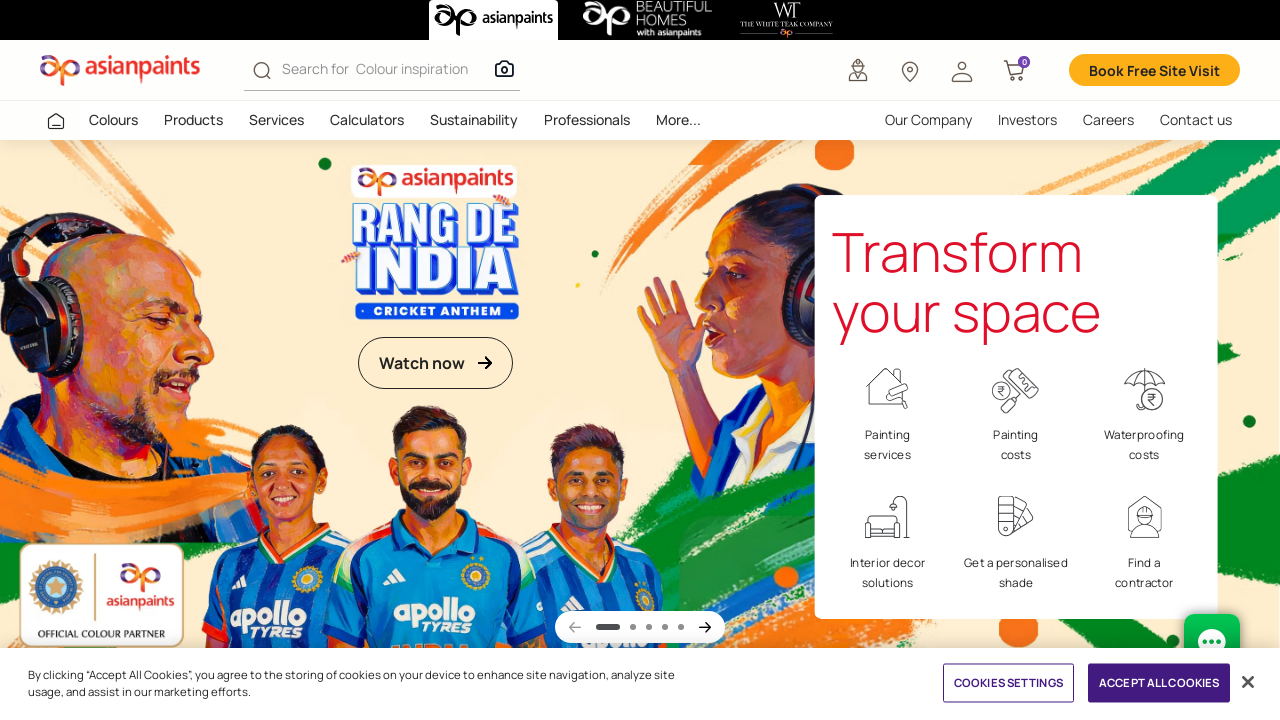